Tests clicking a third date picker input field

Starting URL: https://testautomationpractice.blogspot.com/

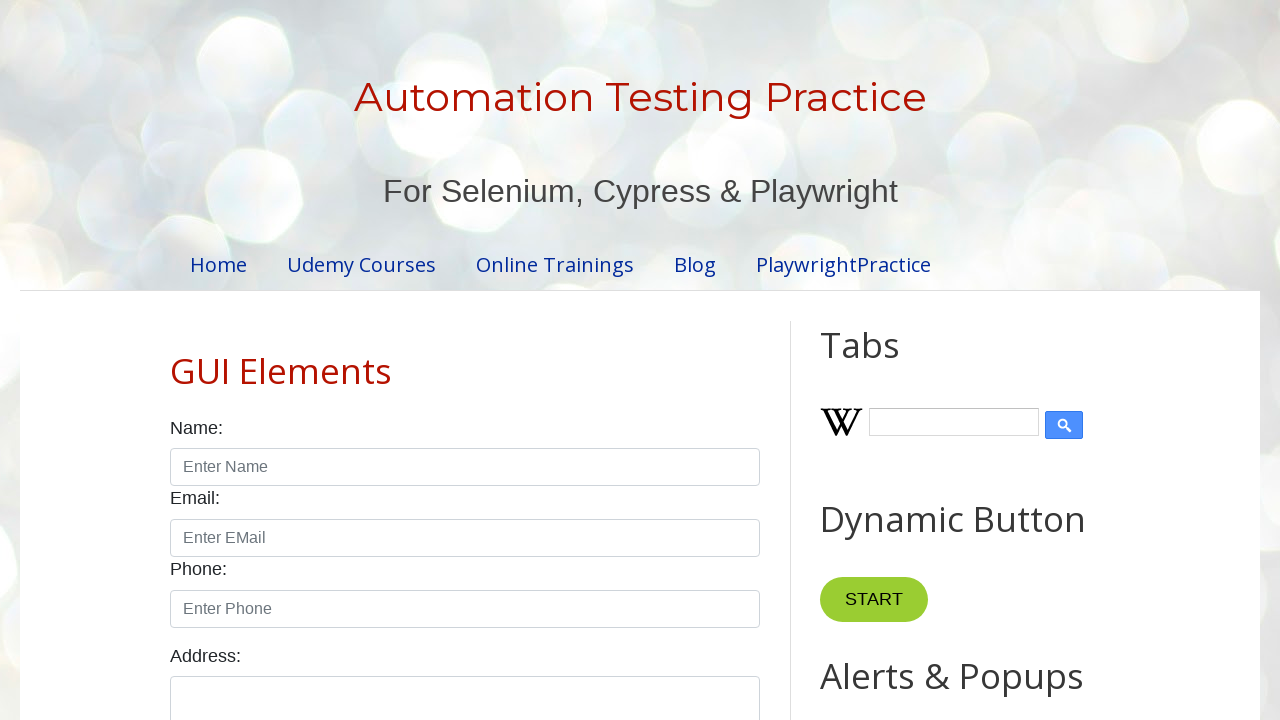

Clicked the third date picker input field (#start-date) at (261, 360) on #start-date
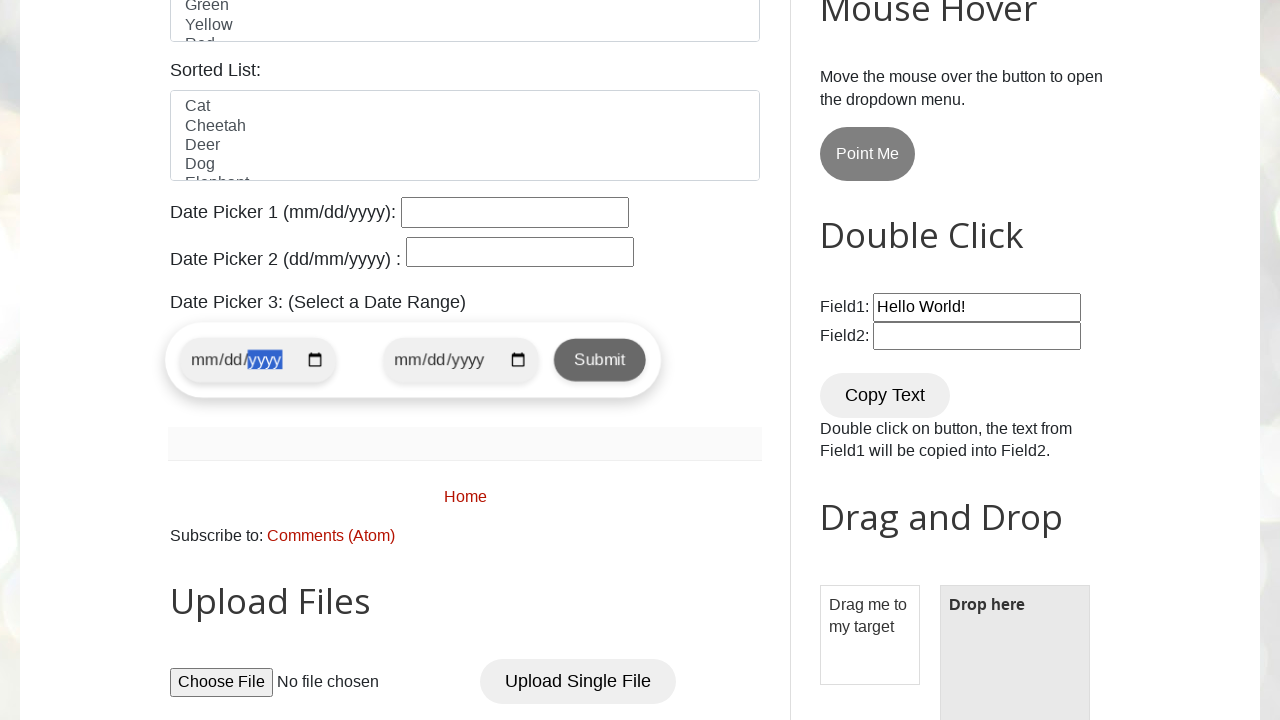

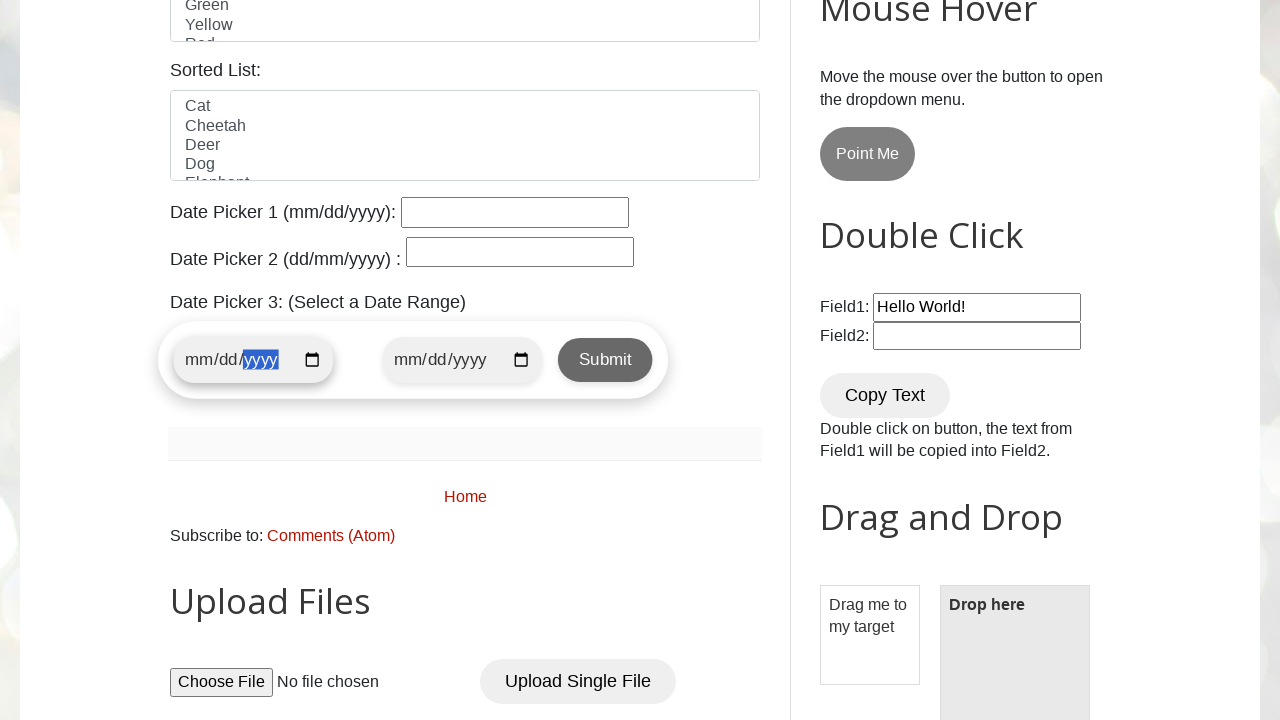